Tests deleting a todo item by creating a todo, hovering over it, and clicking the delete button

Starting URL: https://demo.playwright.dev/todomvc

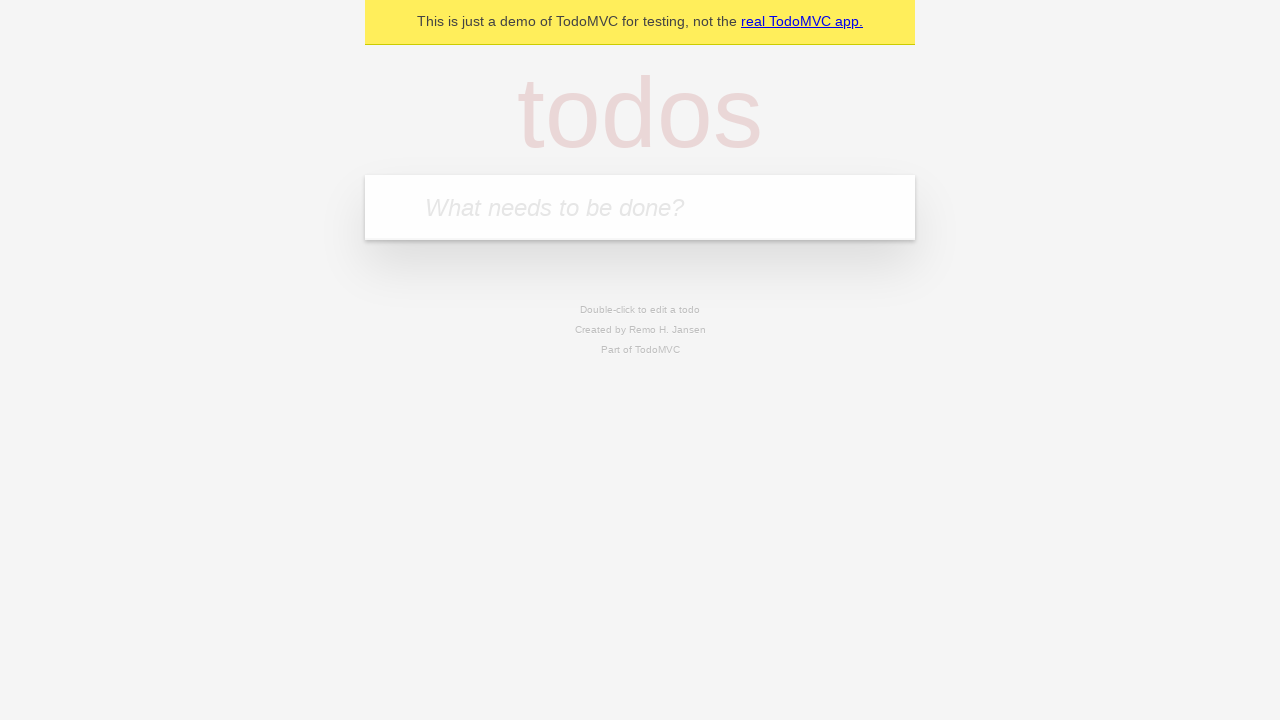

Filled todo input with 'Rhie1234 민!@#' on internal:attr=[placeholder="What needs to be done?"i]
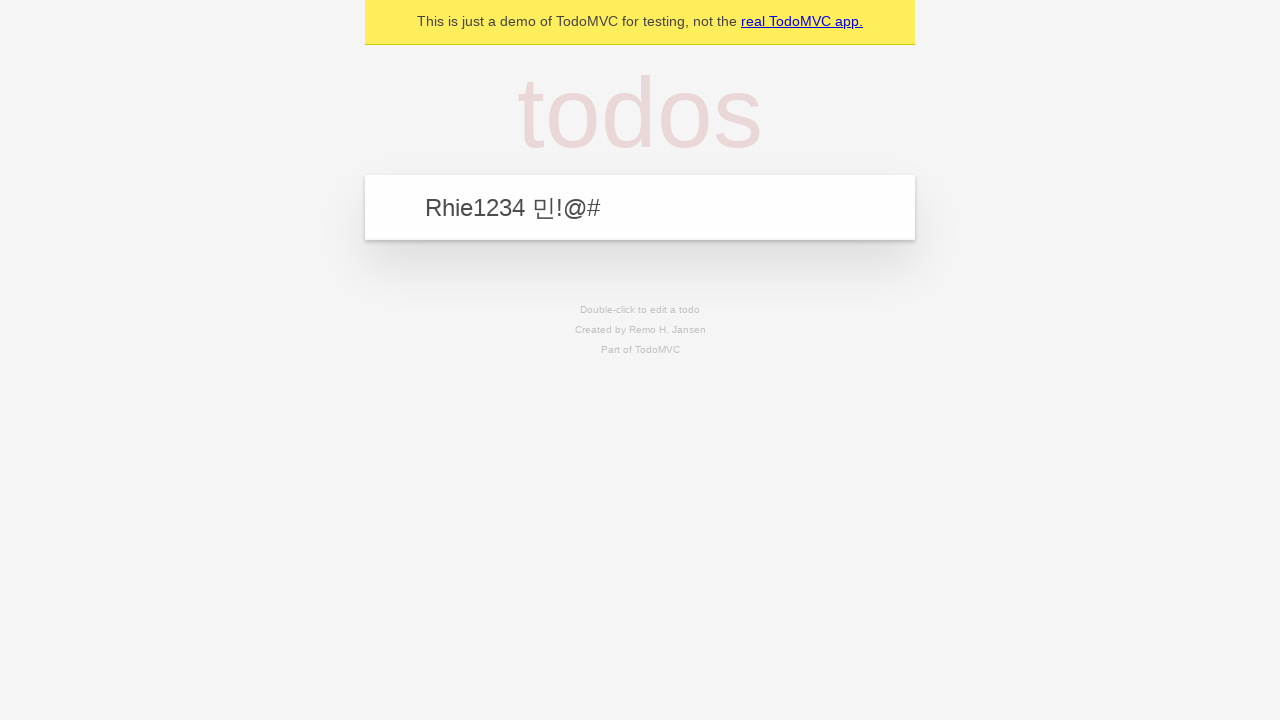

Pressed Enter to create todo item on internal:attr=[placeholder="What needs to be done?"i]
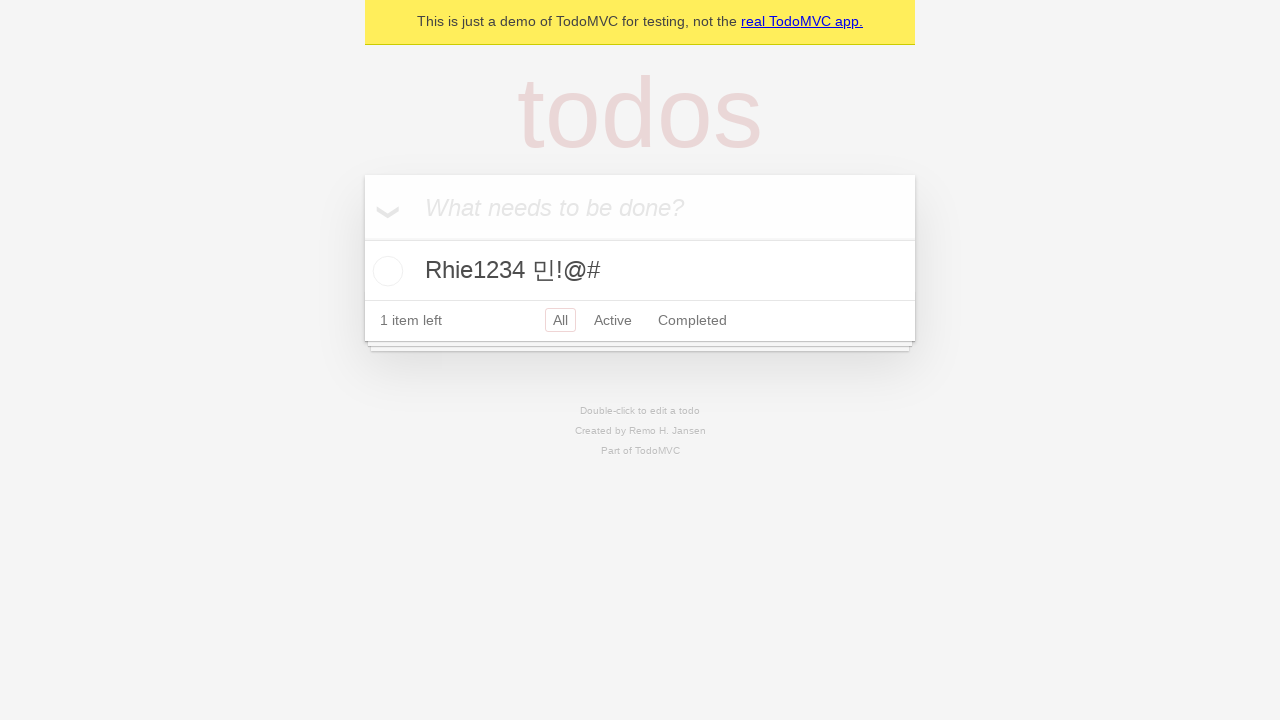

Hovered over todo item to reveal delete button at (640, 271) on internal:testid=[data-testid="todo-title"s]
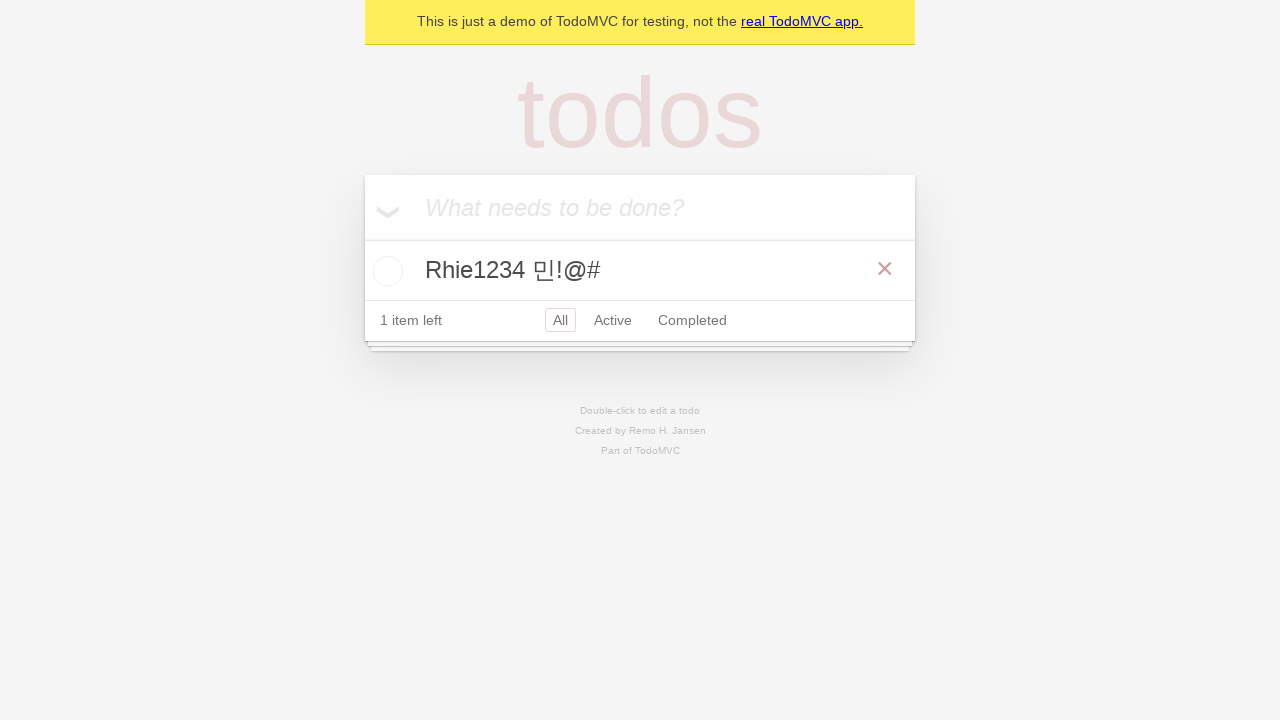

Clicked delete button to remove todo item at (885, 269) on internal:label="Delete"i
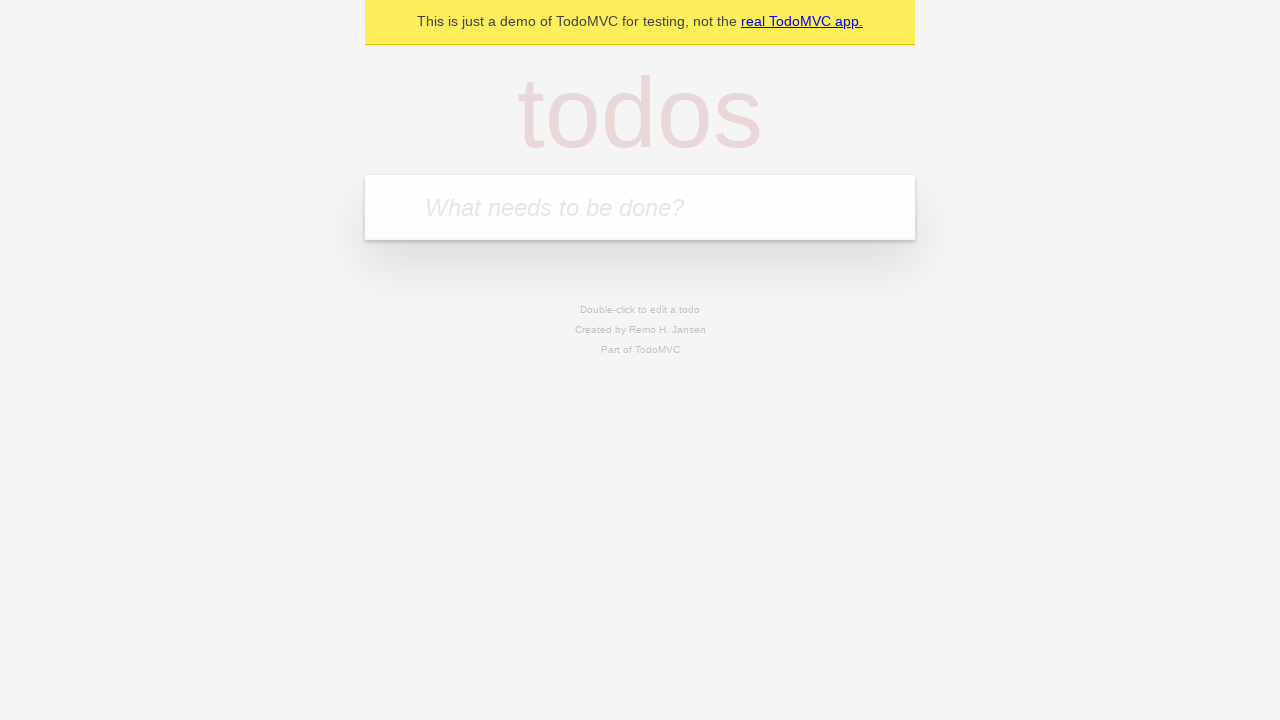

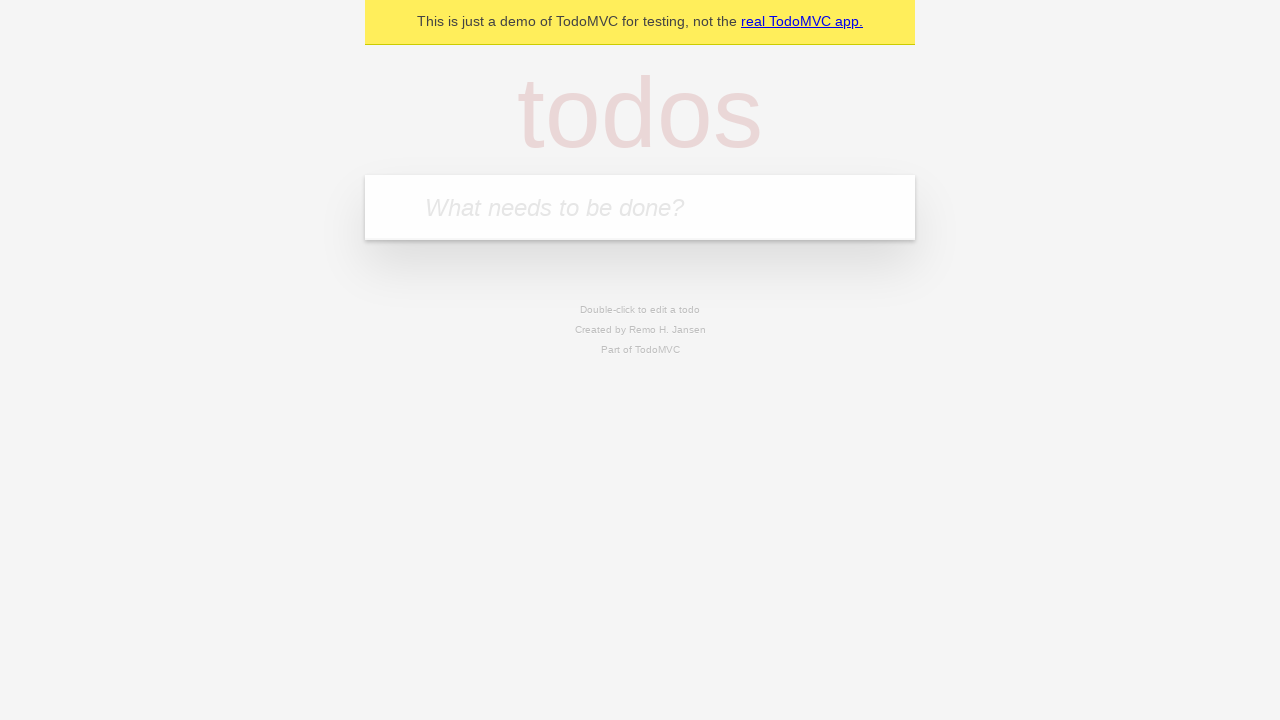